Navigates to an LMS website, clicks on "All Courses" link, and counts the number of courses displayed on the page

Starting URL: https://alchemy.hguy.co/lms

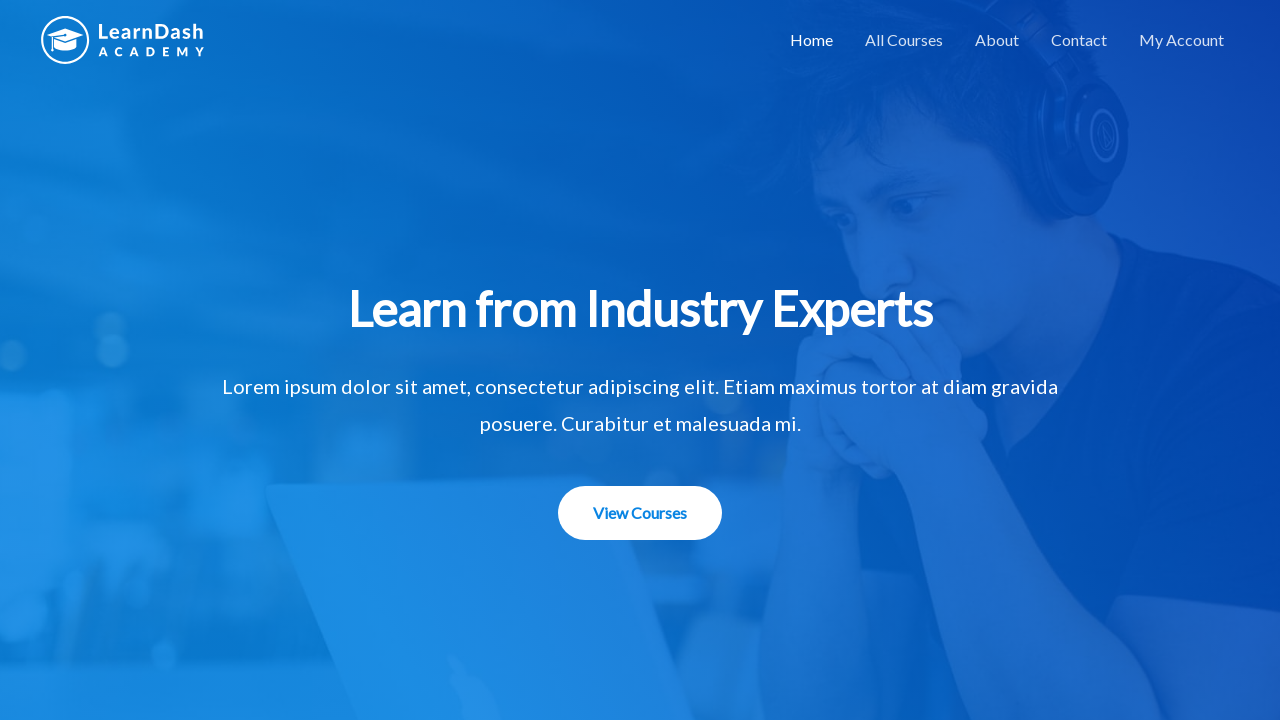

Navigated to LMS website at https://alchemy.hguy.co/lms
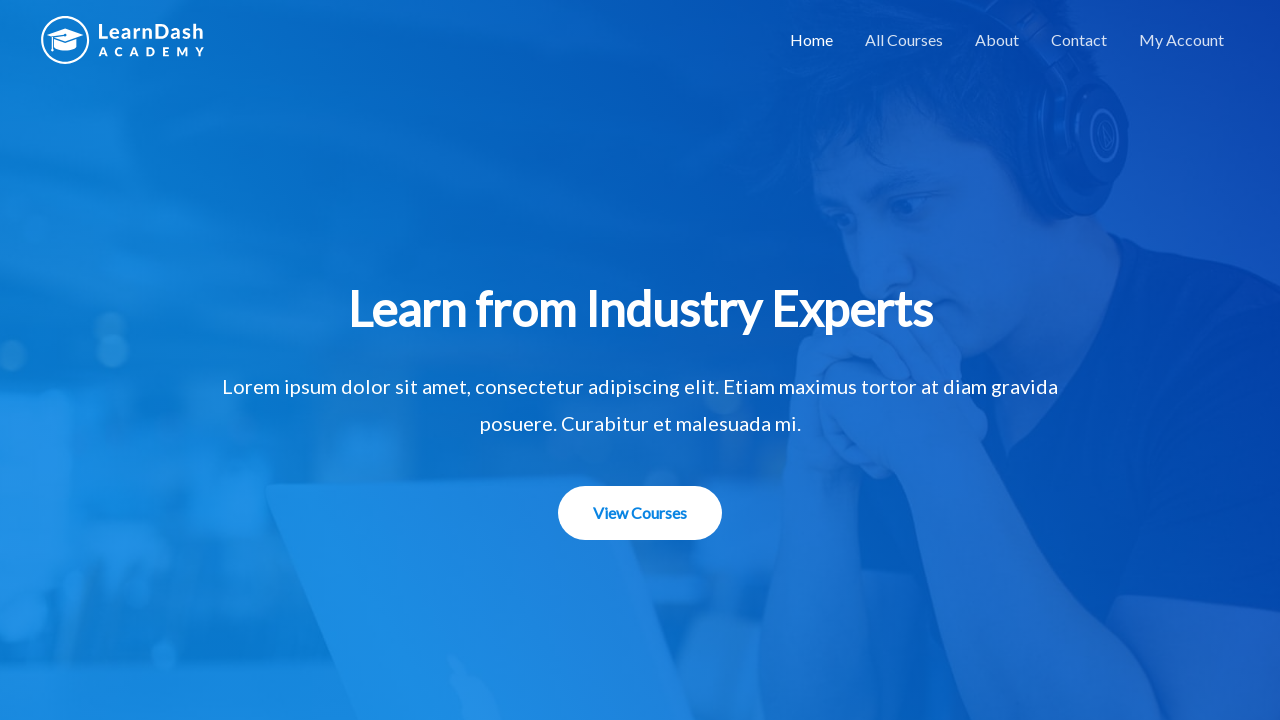

Clicked on 'All Courses' link at (904, 40) on text=All Courses
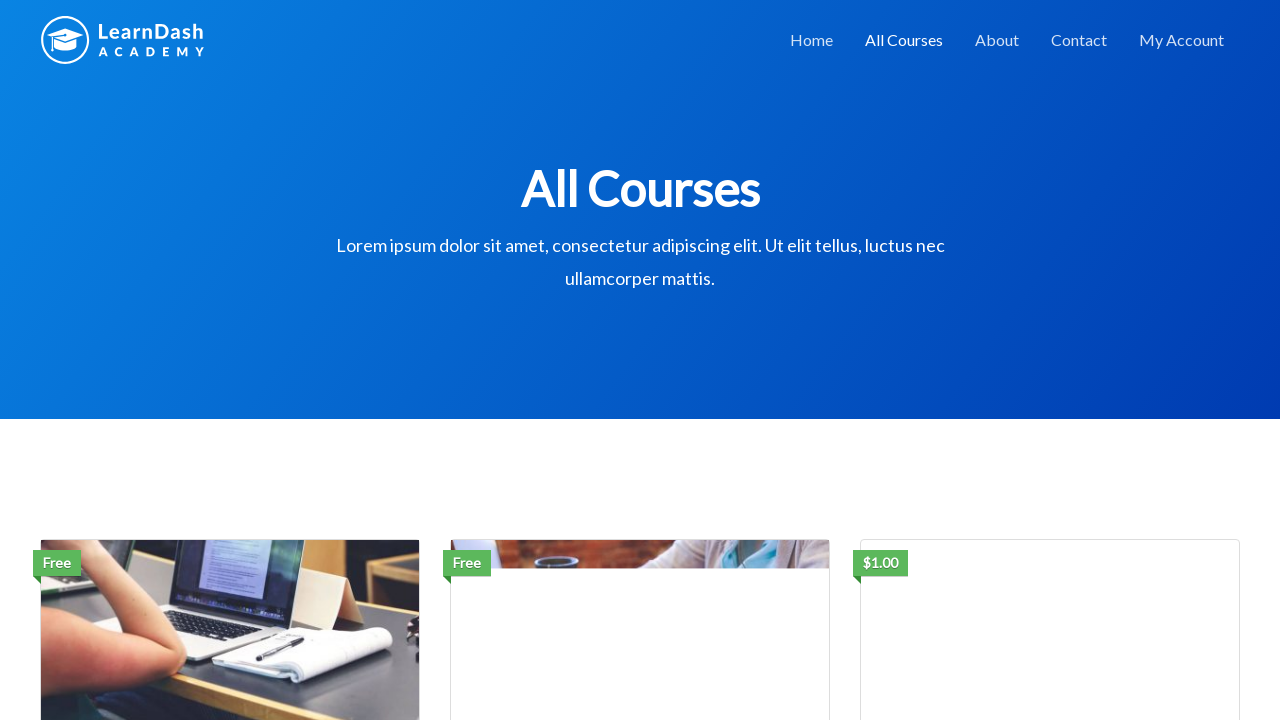

Waited for courses to load - 'See more...' links appeared
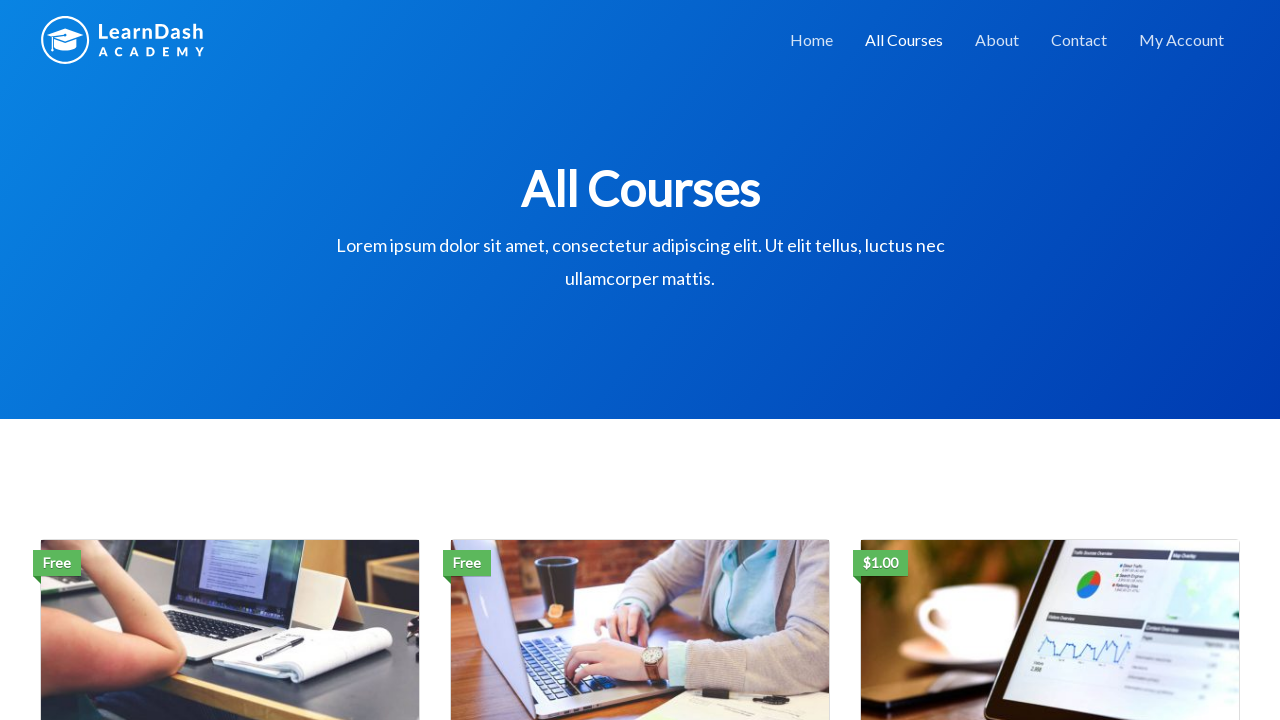

Retrieved all course elements from the page
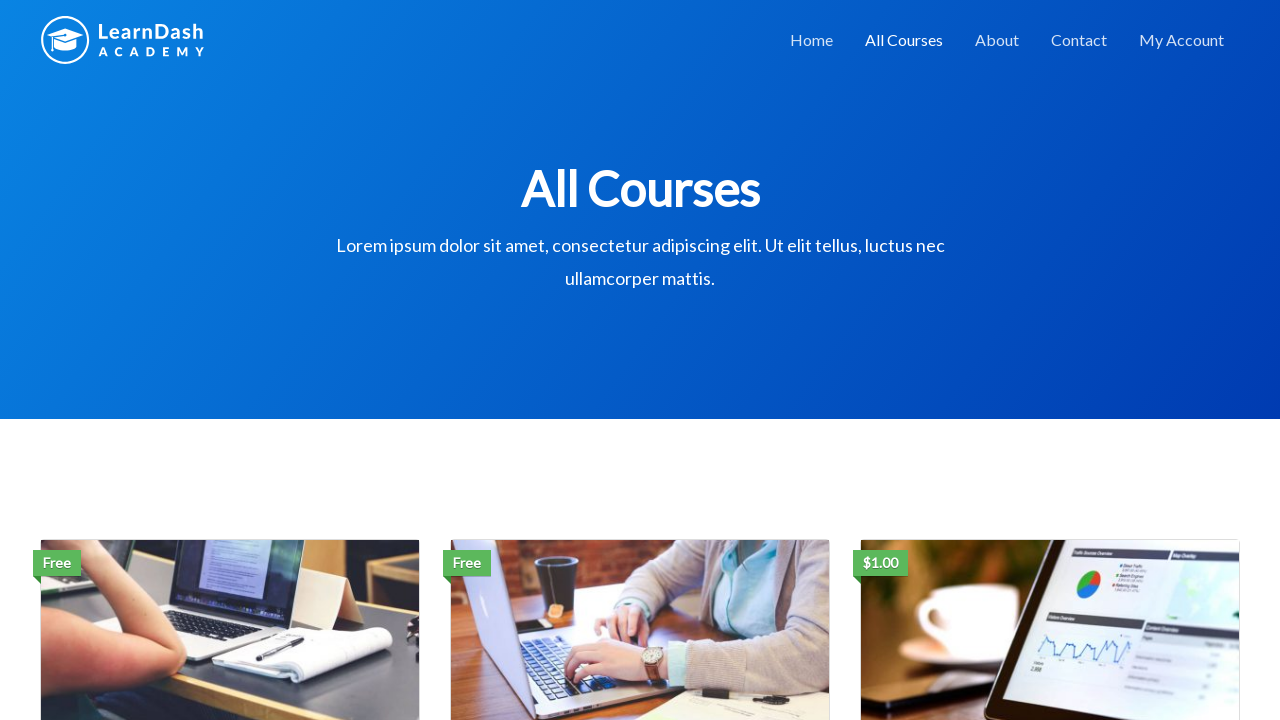

Counted total number of courses: 3
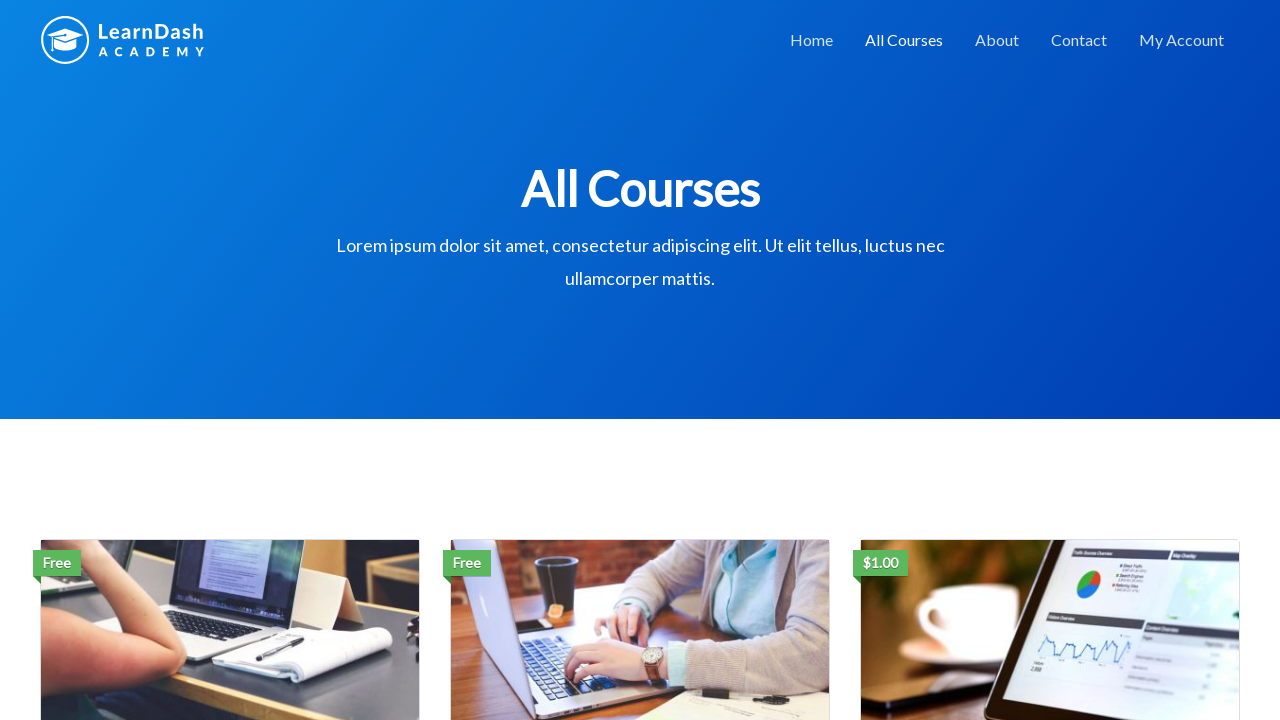

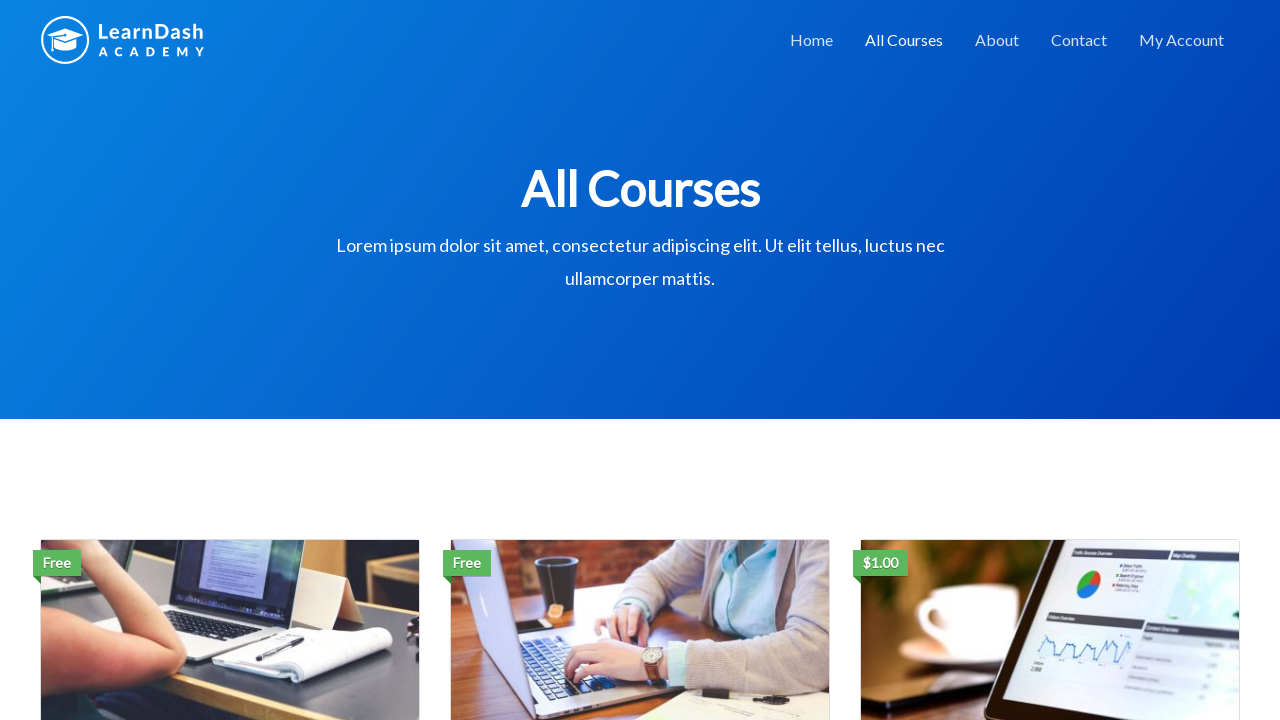